Tests multi-select functionality by scrolling to the car selection dropdown and selecting all available options using Ctrl+click

Starting URL: https://demoqa.com/select-menu

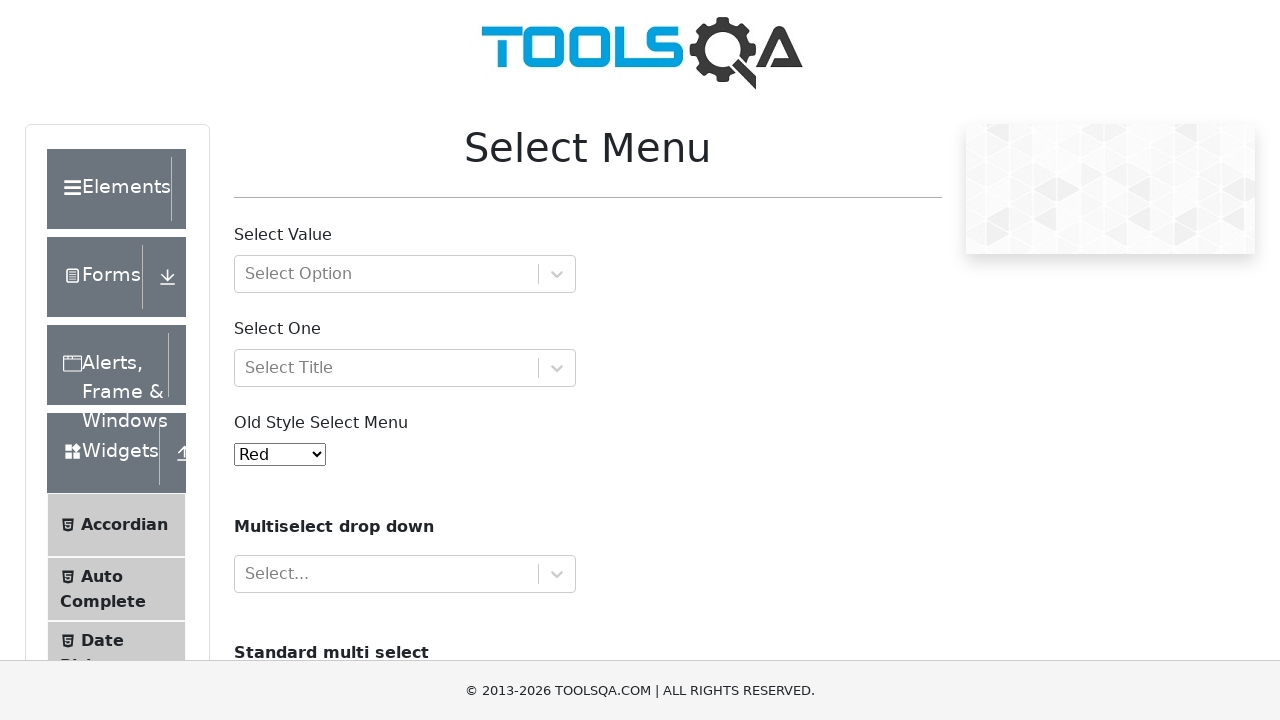

Scrolled to car selection dropdown
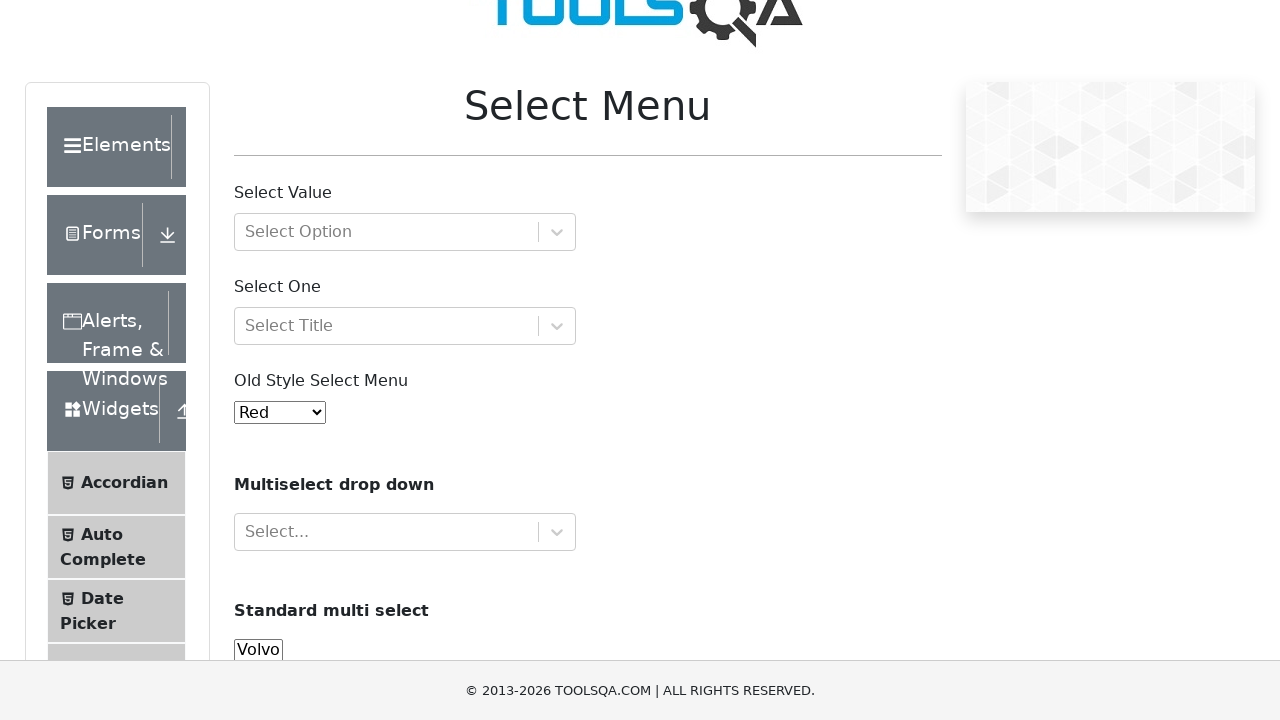

Located 4 available car options
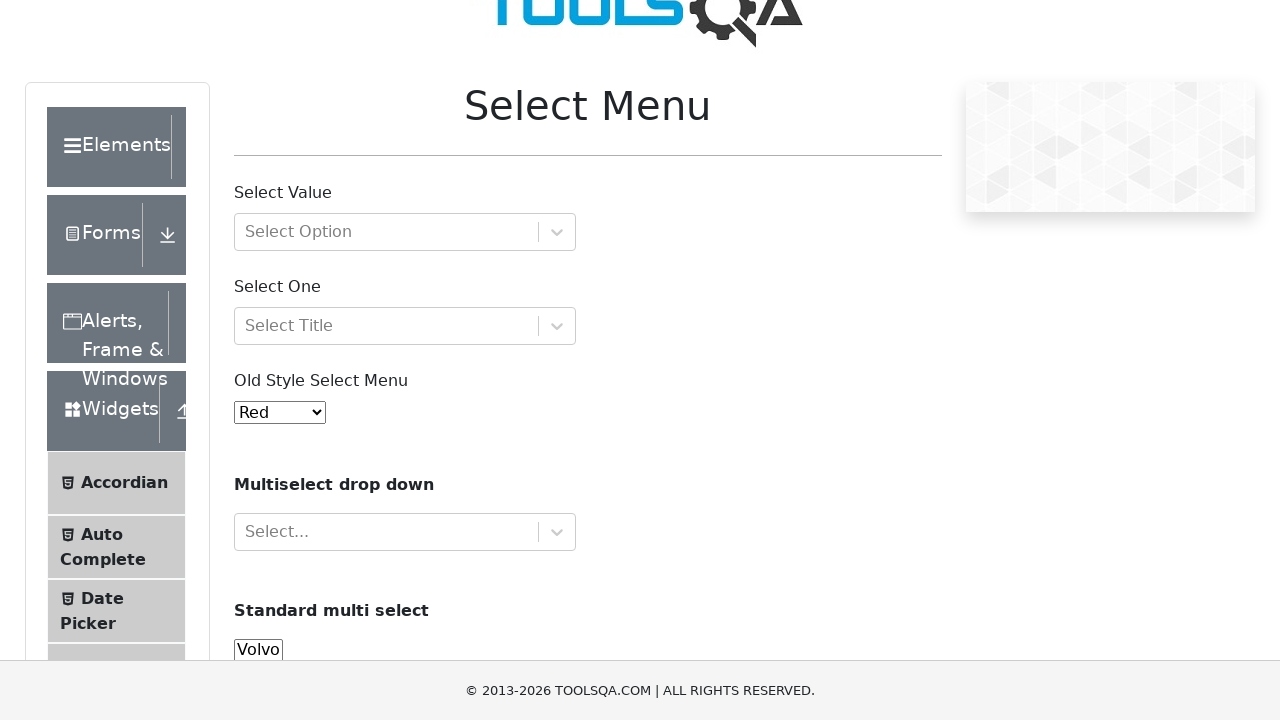

Ctrl+clicked car option 1 of 4 to select at (258, 650) on #cars option >> nth=0
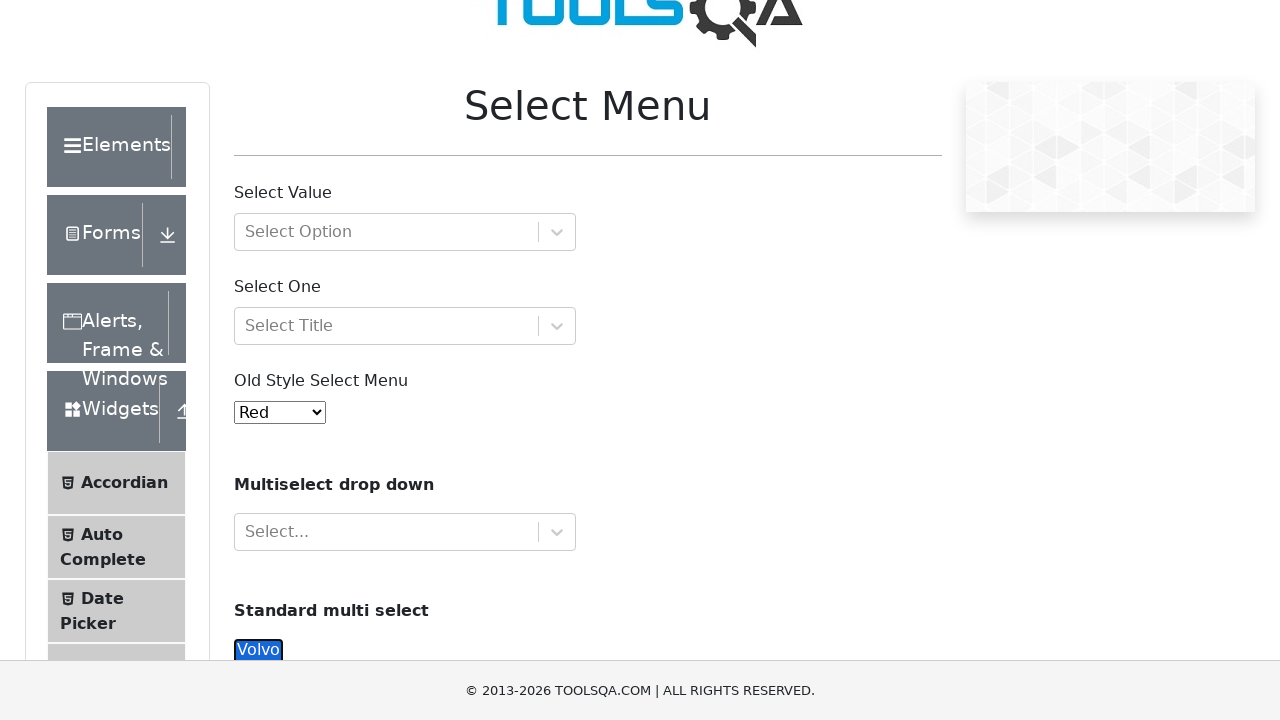

Ctrl+clicked car option 2 of 4 to select at (258, 62) on #cars option >> nth=1
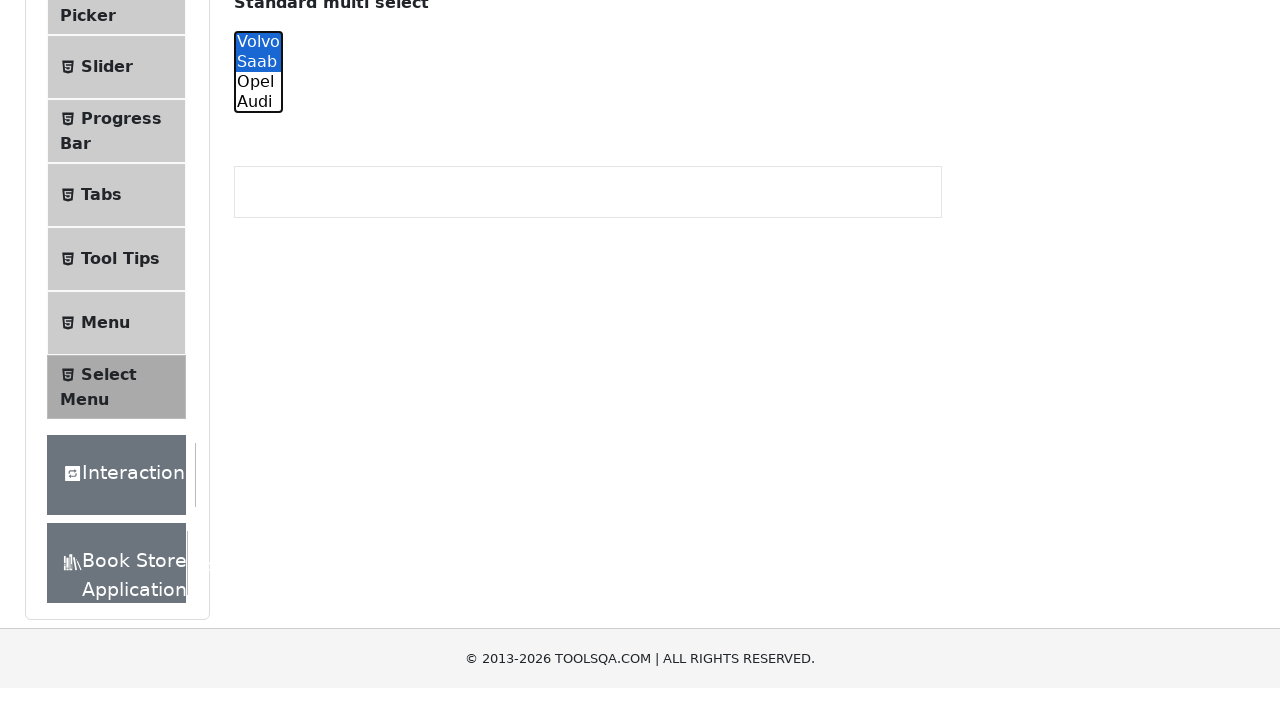

Ctrl+clicked car option 3 of 4 to select at (258, 82) on #cars option >> nth=2
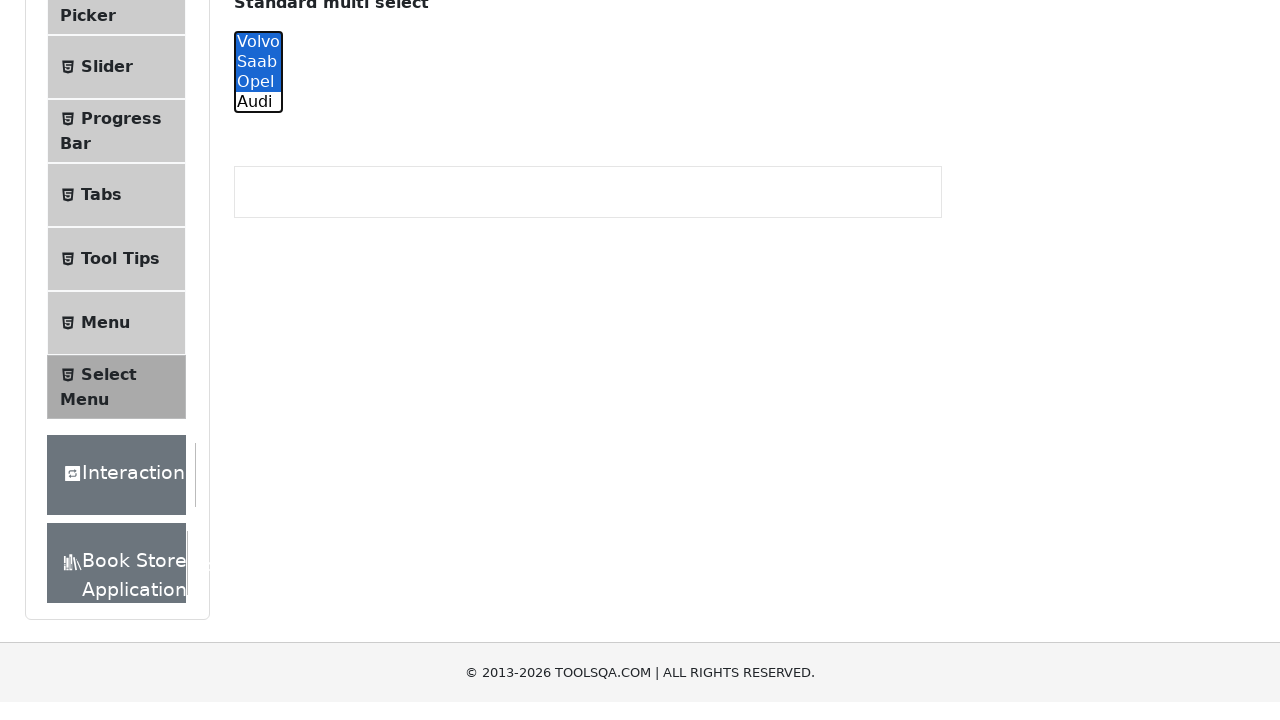

Ctrl+clicked car option 4 of 4 to select at (258, 360) on #cars option >> nth=3
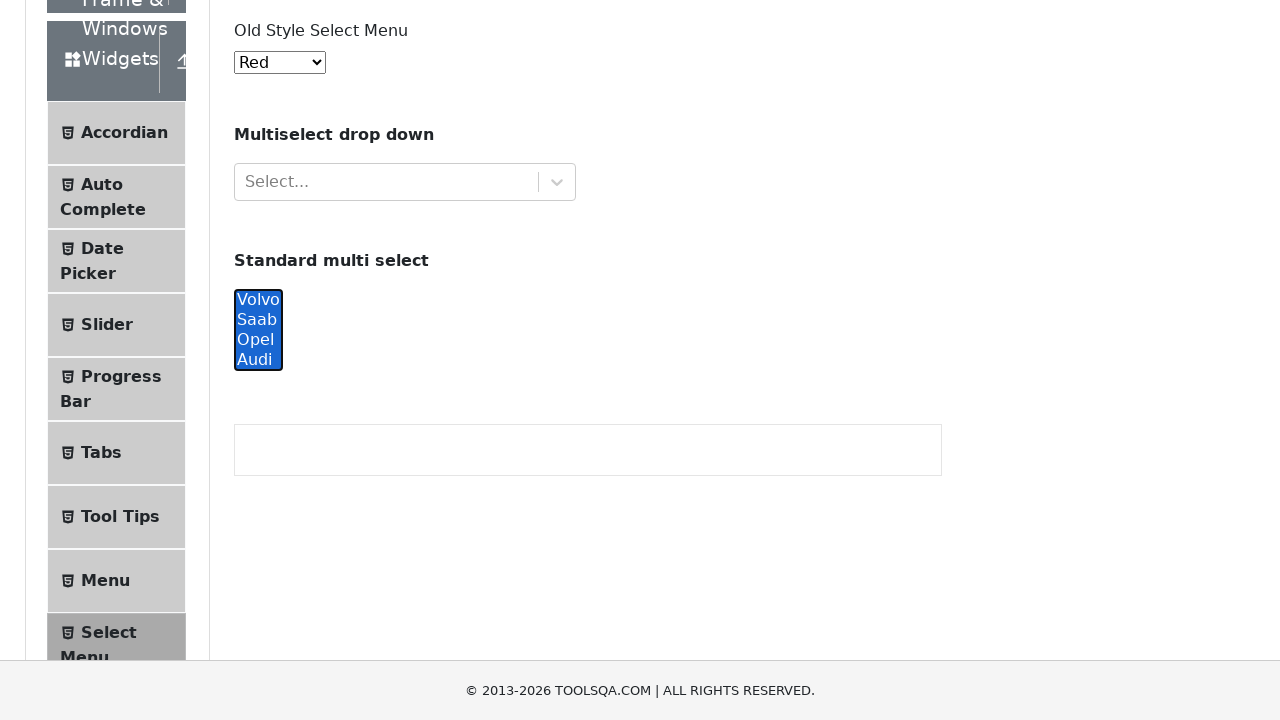

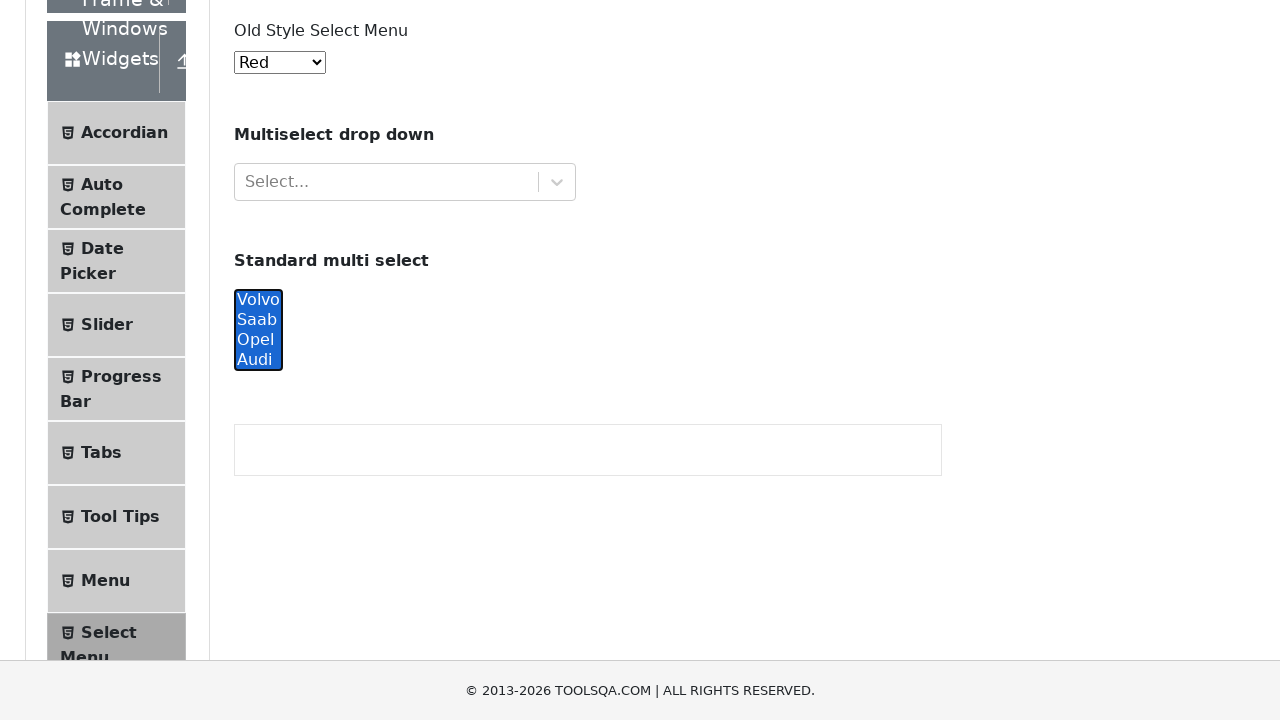